Tests cart navigation by clicking the Cart link and verifying redirection to cart page

Starting URL: https://www.demoblaze.com/

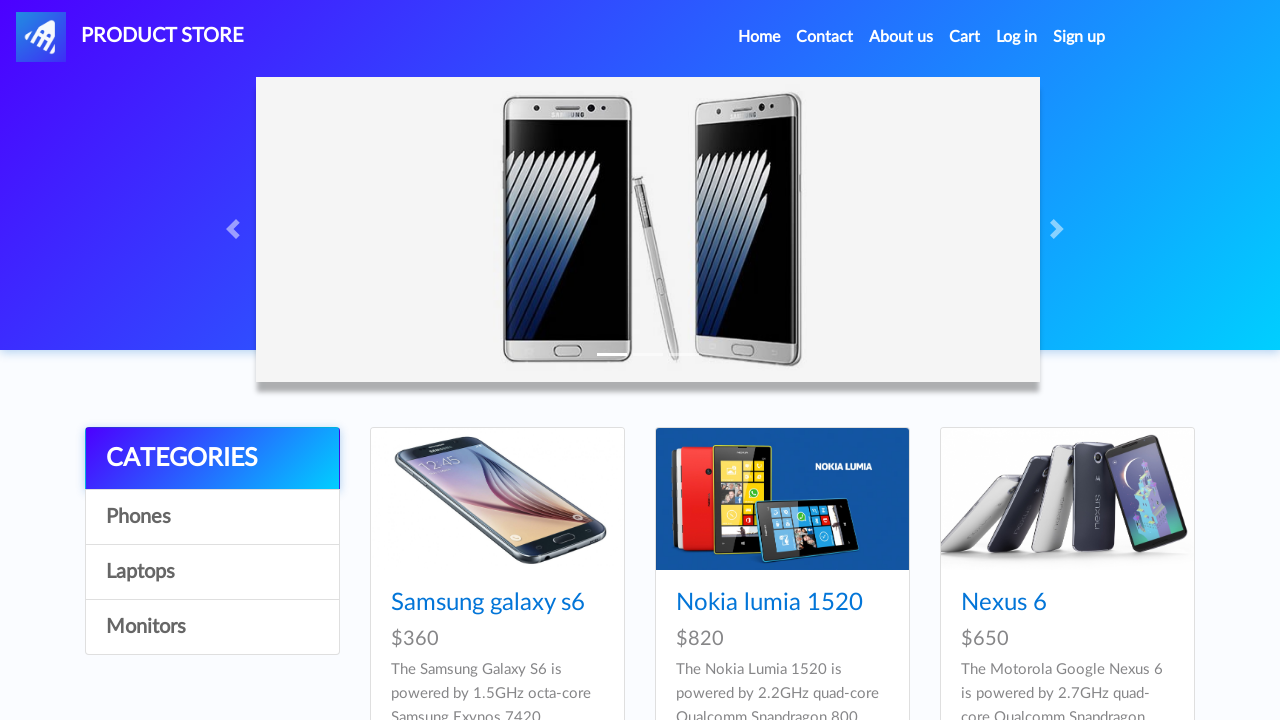

Clicked on the Cart link at (965, 37) on xpath=//a[@id='cartur']
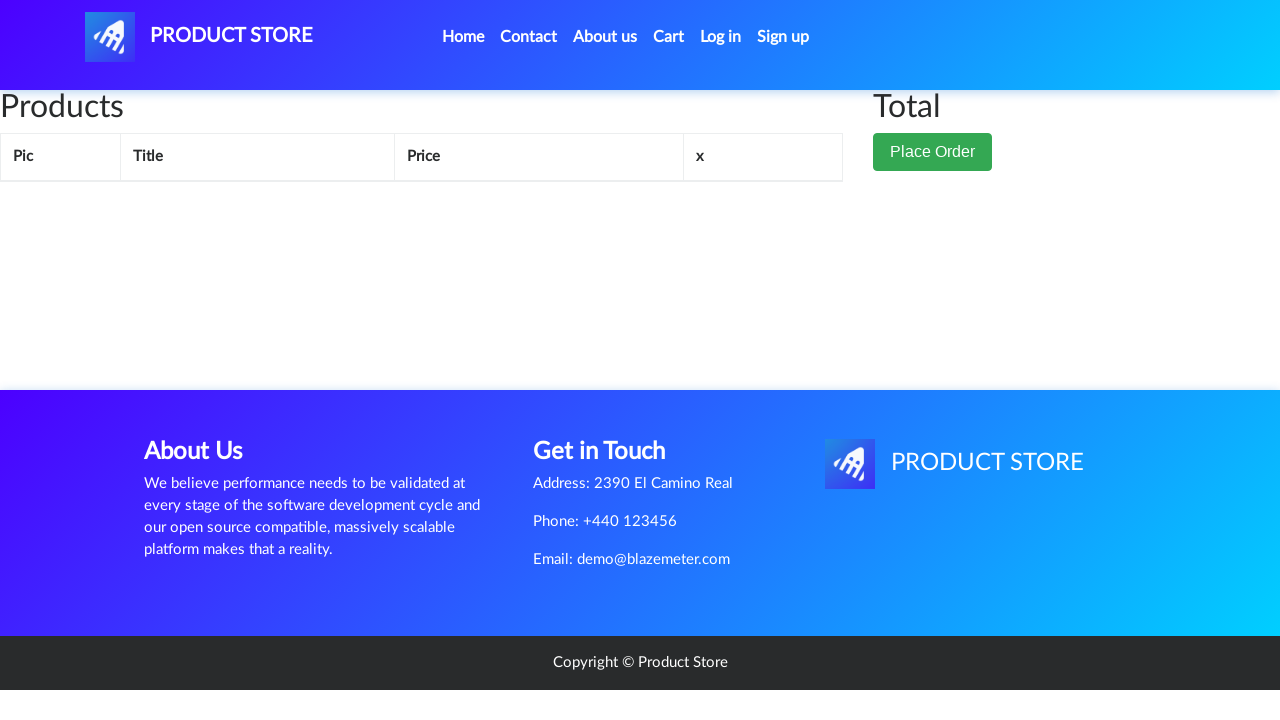

Verified redirection to cart page - URL contains 'cart'
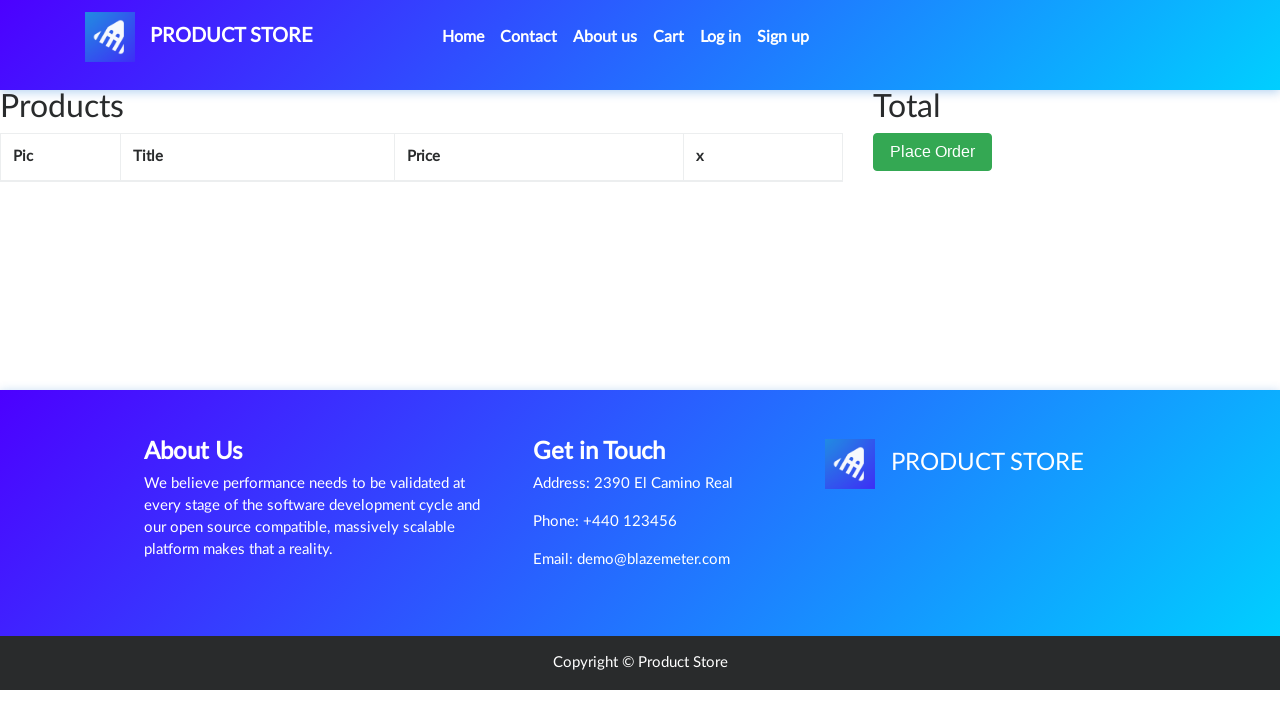

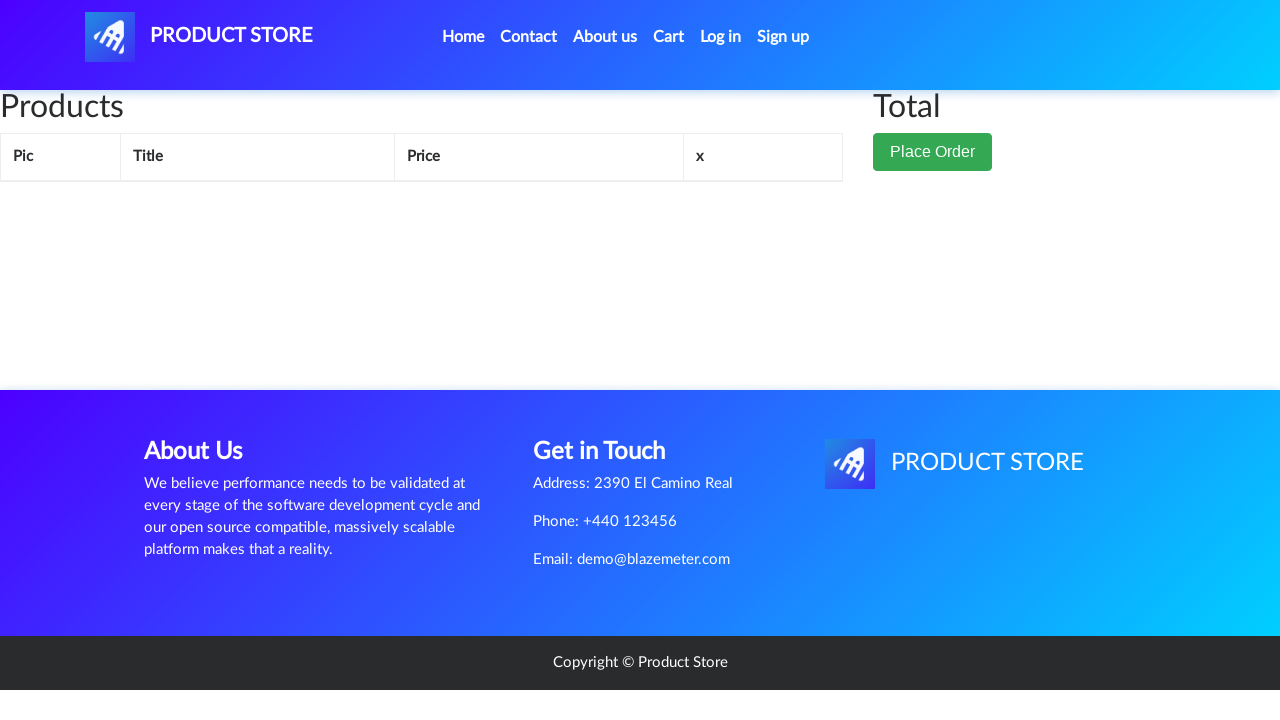